Tests the Renfe train booking search functionality by entering origin (Madrid) and destination (Barcelona) cities and initiating a search for train tickets.

Starting URL: https://www.renfe.com/es/es

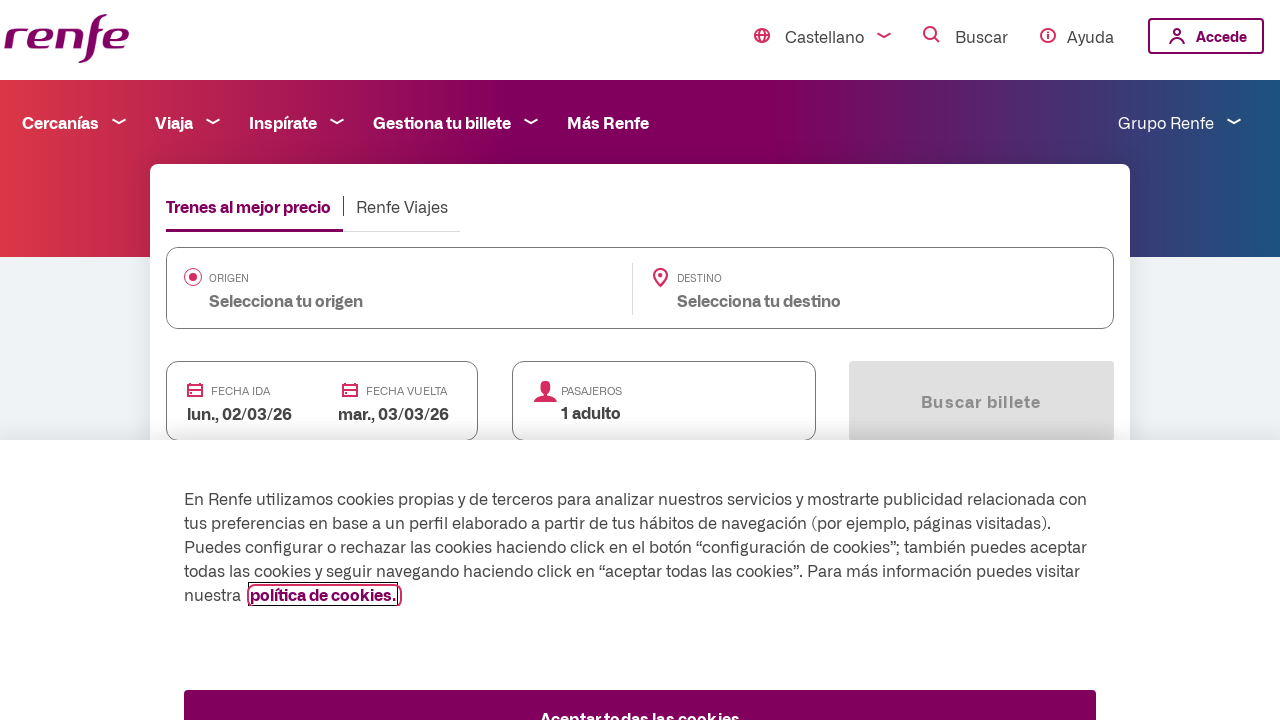

Origin input field is visible
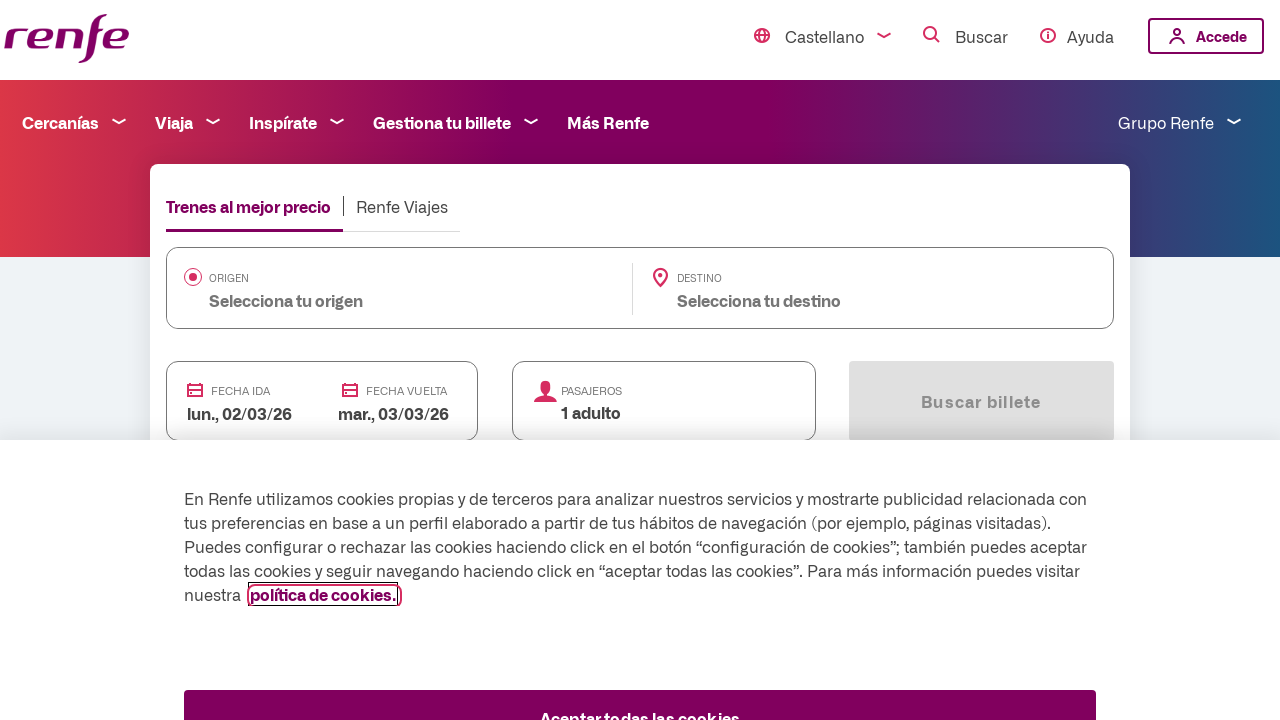

Filled origin field with 'Madrid' on input#origin
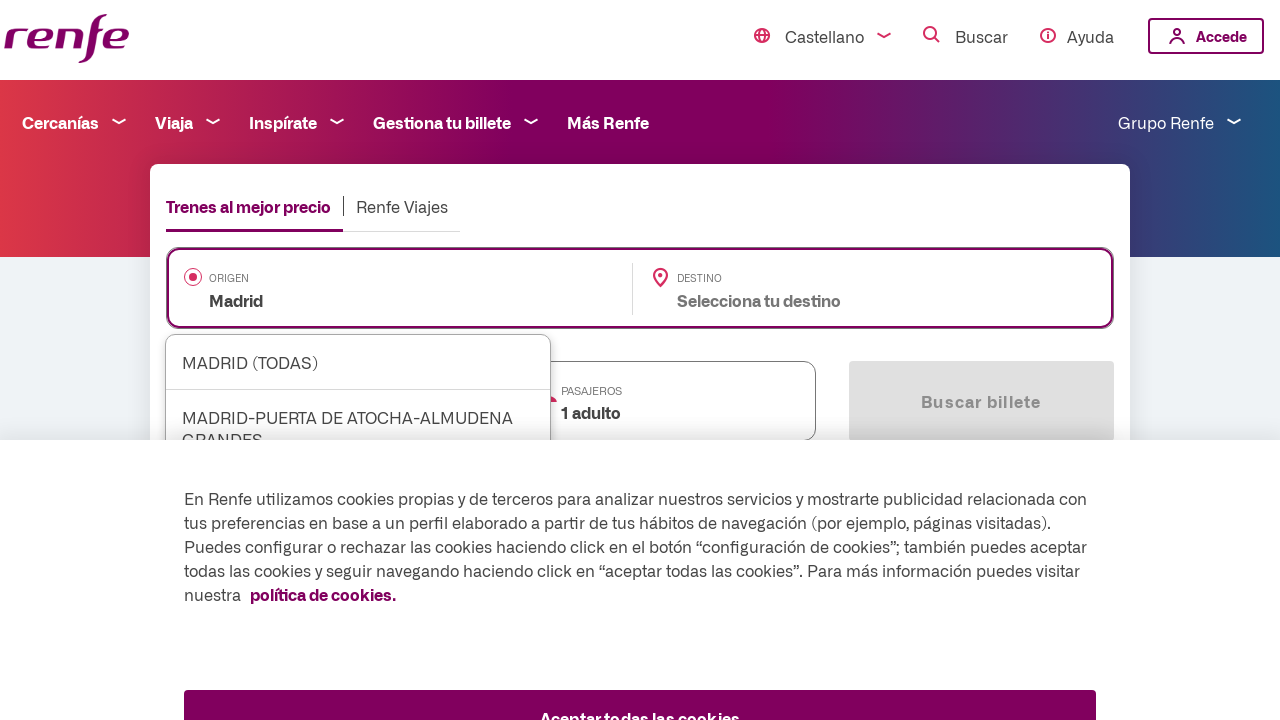

First autocomplete suggestion for origin is visible
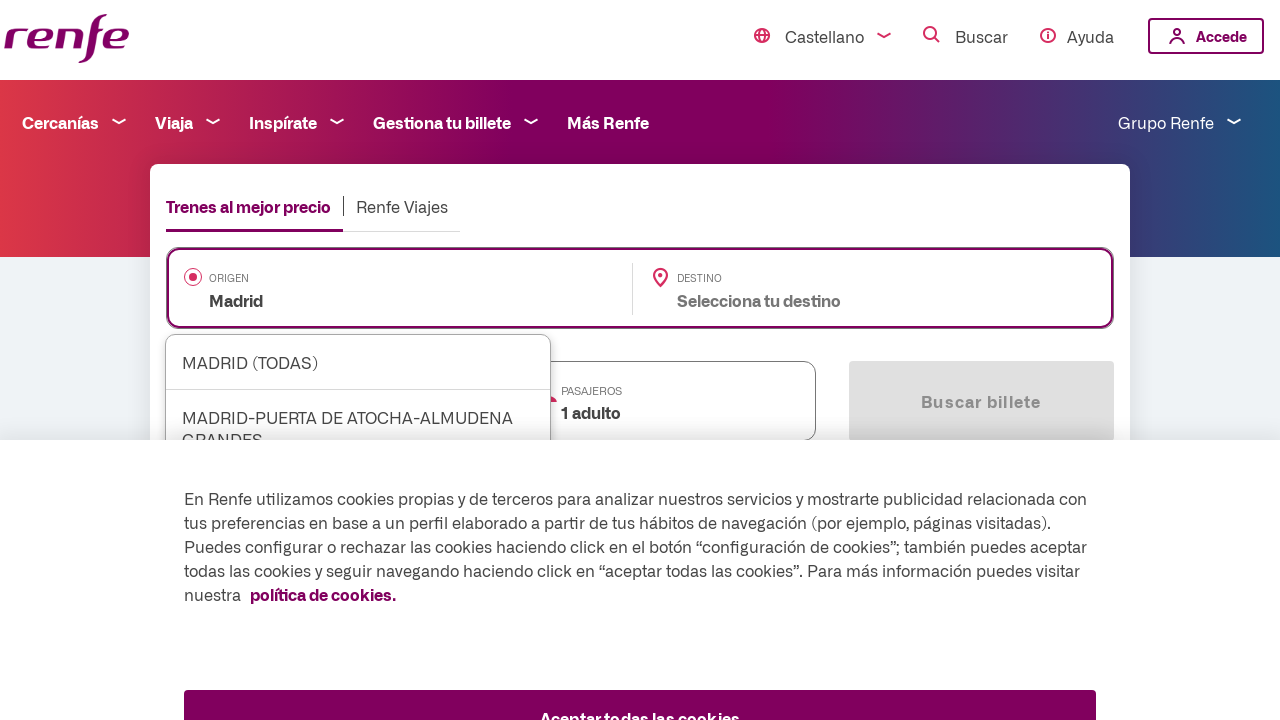

Selected first autocomplete suggestion for origin (Madrid) at (358, 363) on li#awesomplete_list_1_item_0
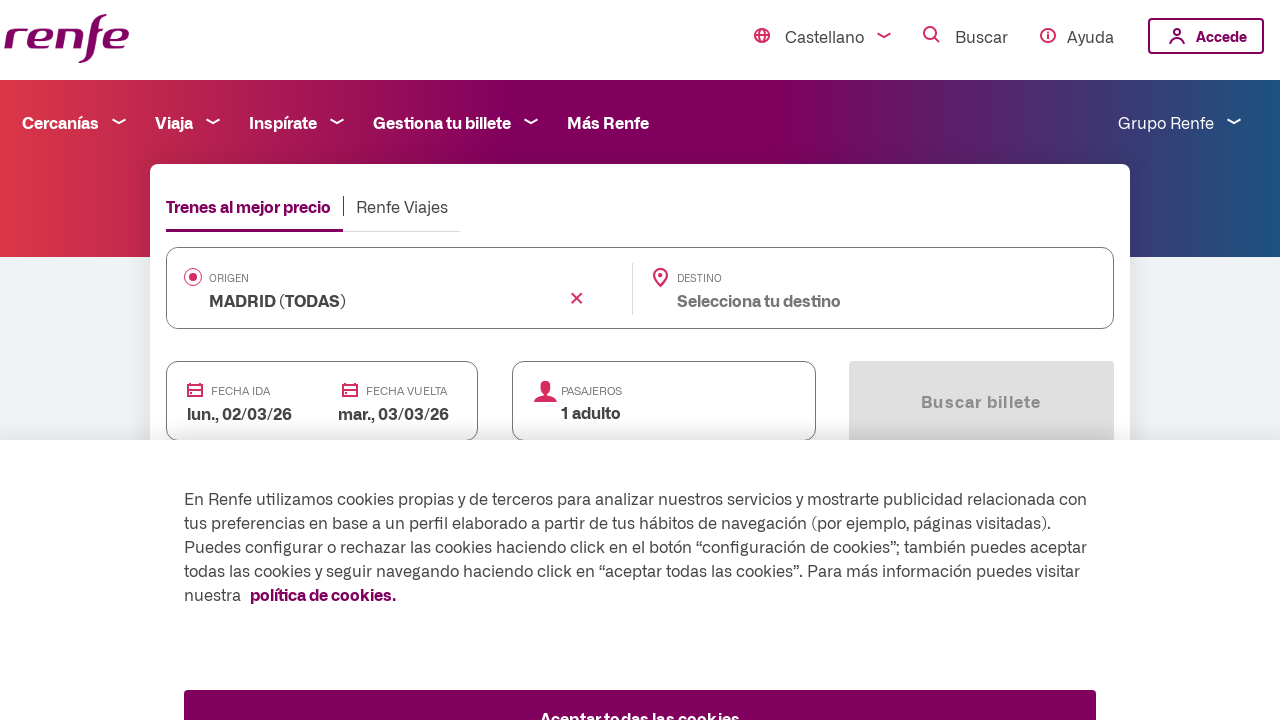

Destination input field is visible
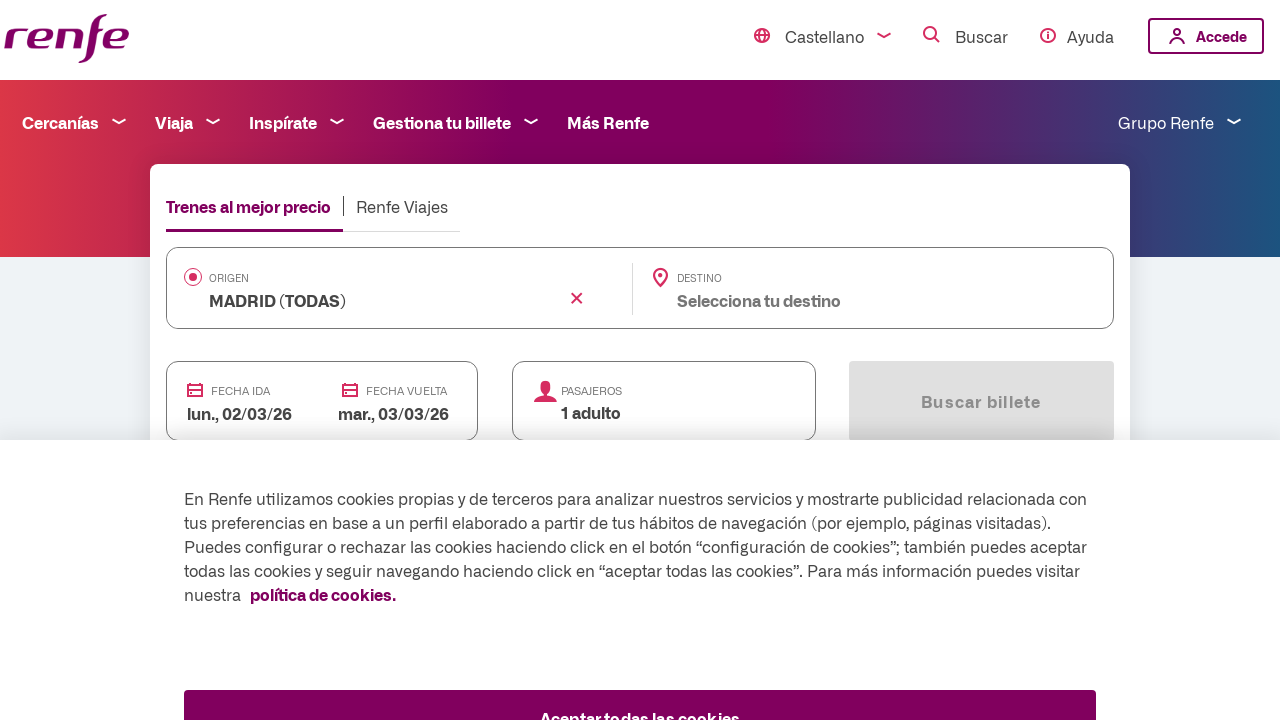

Filled destination field with 'Barcelona' on input#destination
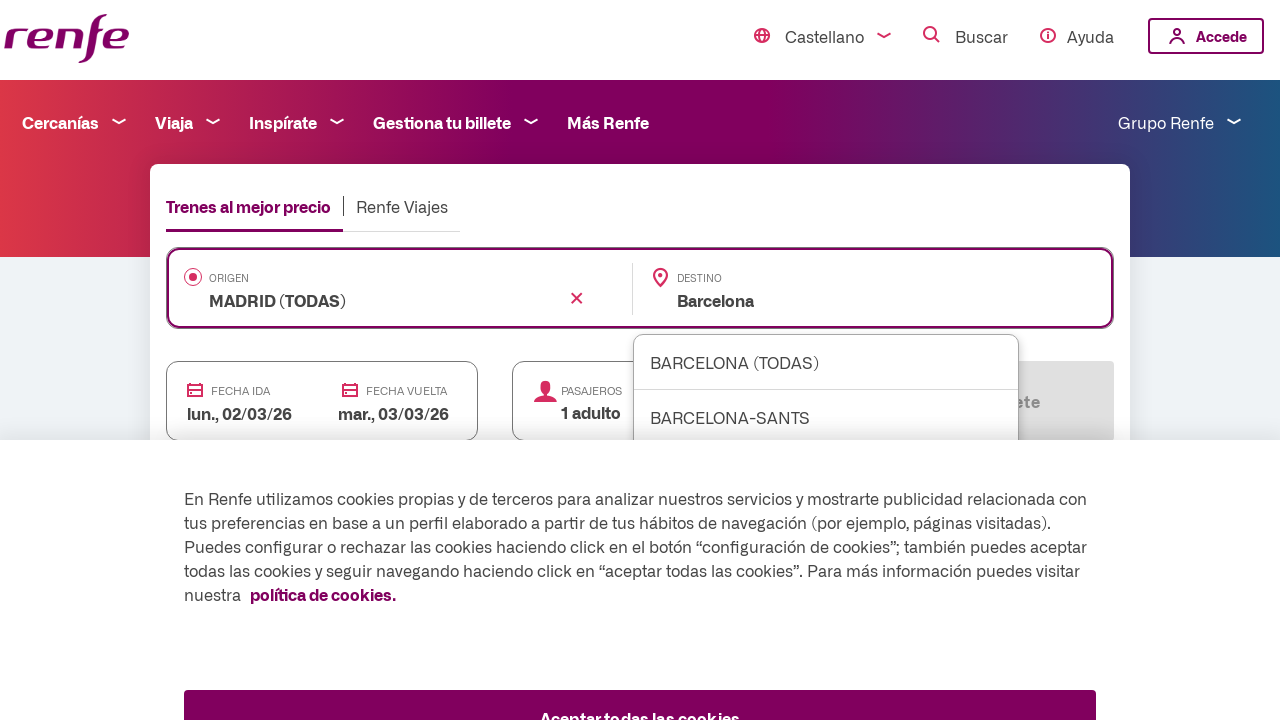

First autocomplete suggestion for destination is visible
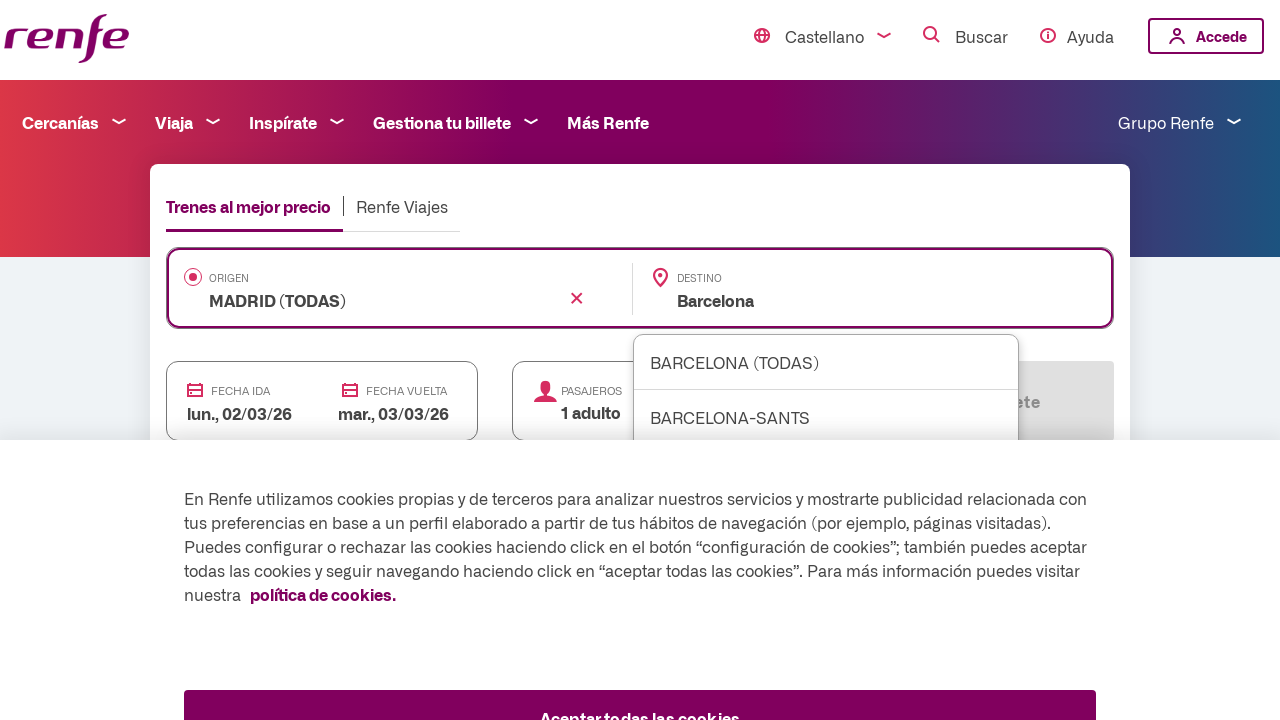

Selected first autocomplete suggestion for destination (Barcelona) at (826, 363) on li#awesomplete_list_2_item_0
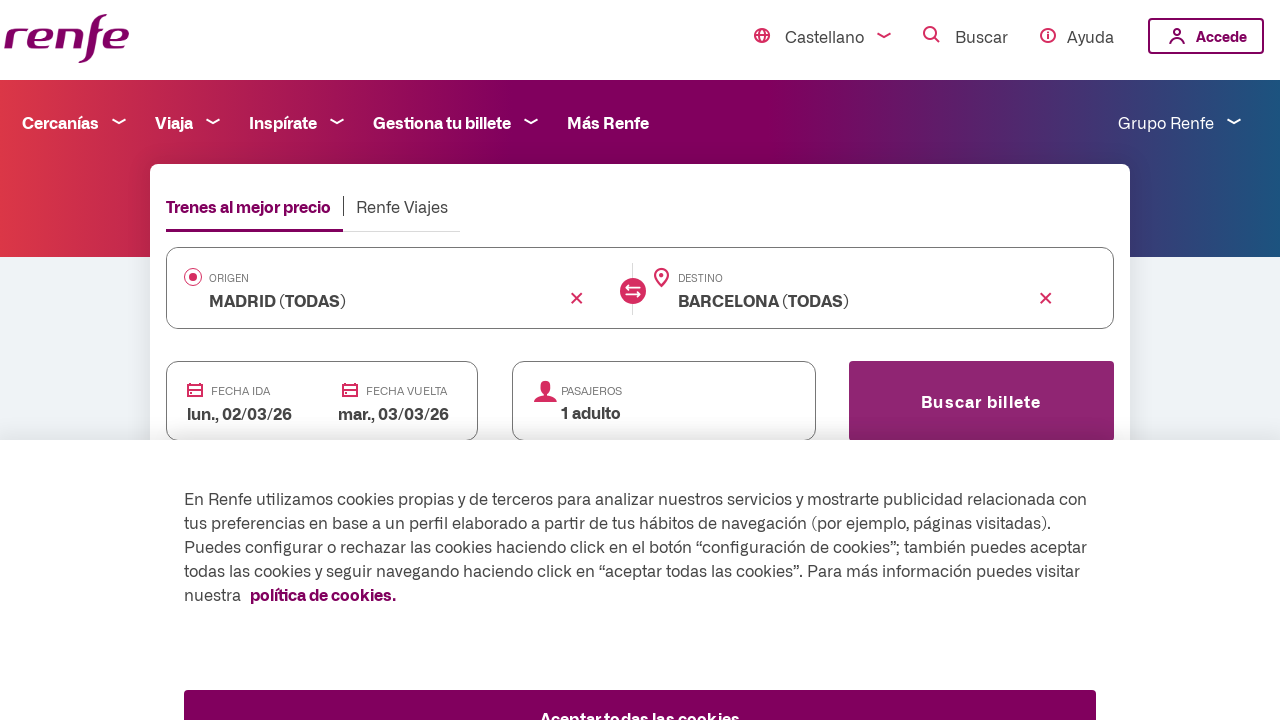

Search button is visible
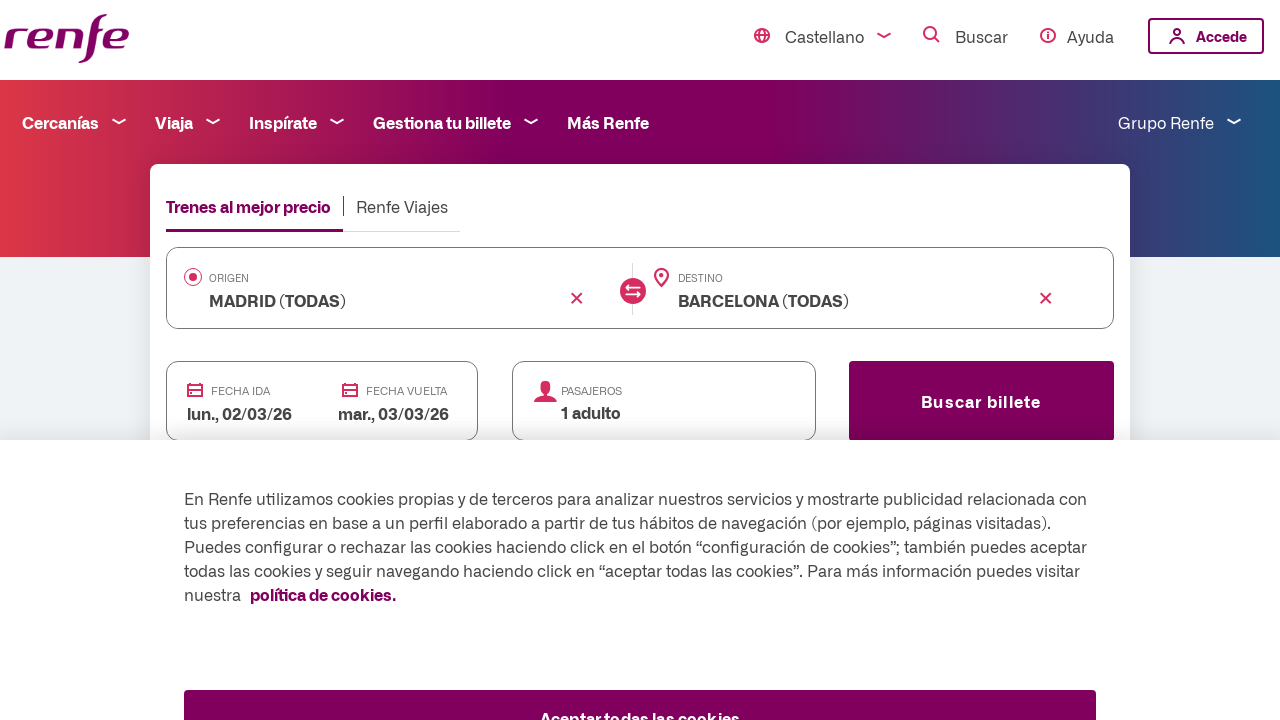

Clicked search button to initiate train search from Madrid to Barcelona at (981, 401) on div.mdc-button__touch.sc-rf-button
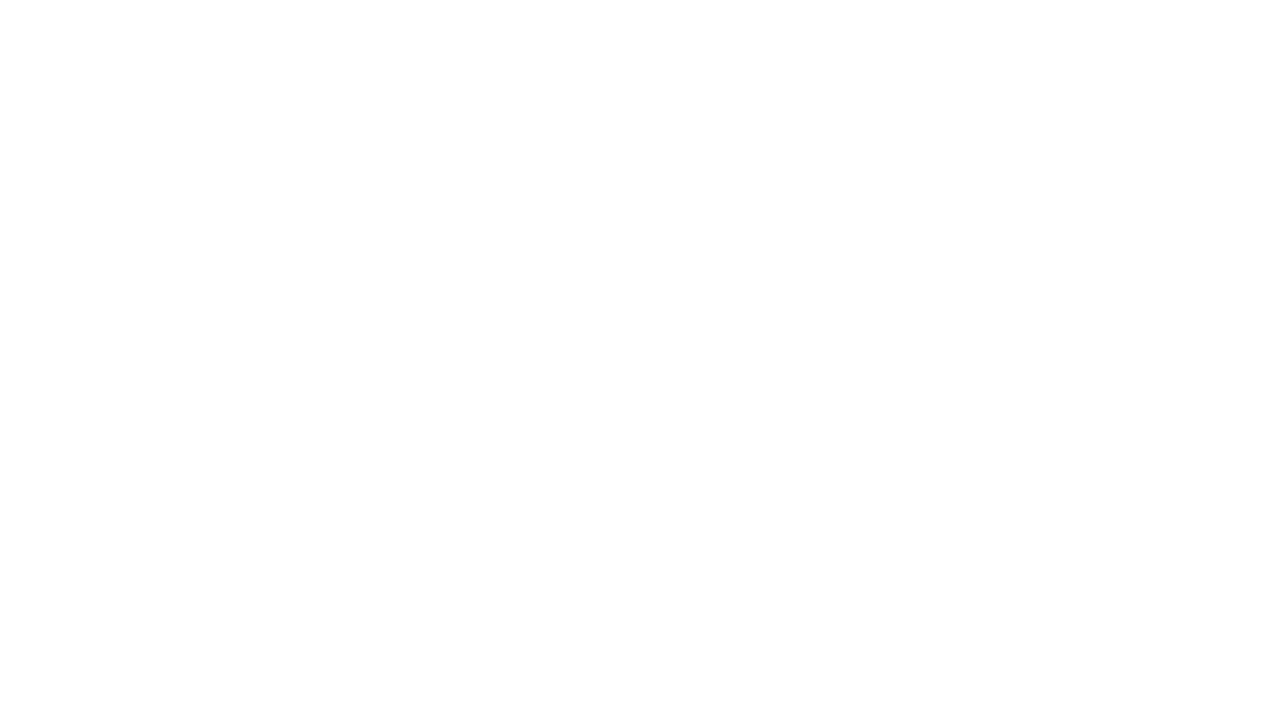

Search results page loaded successfully
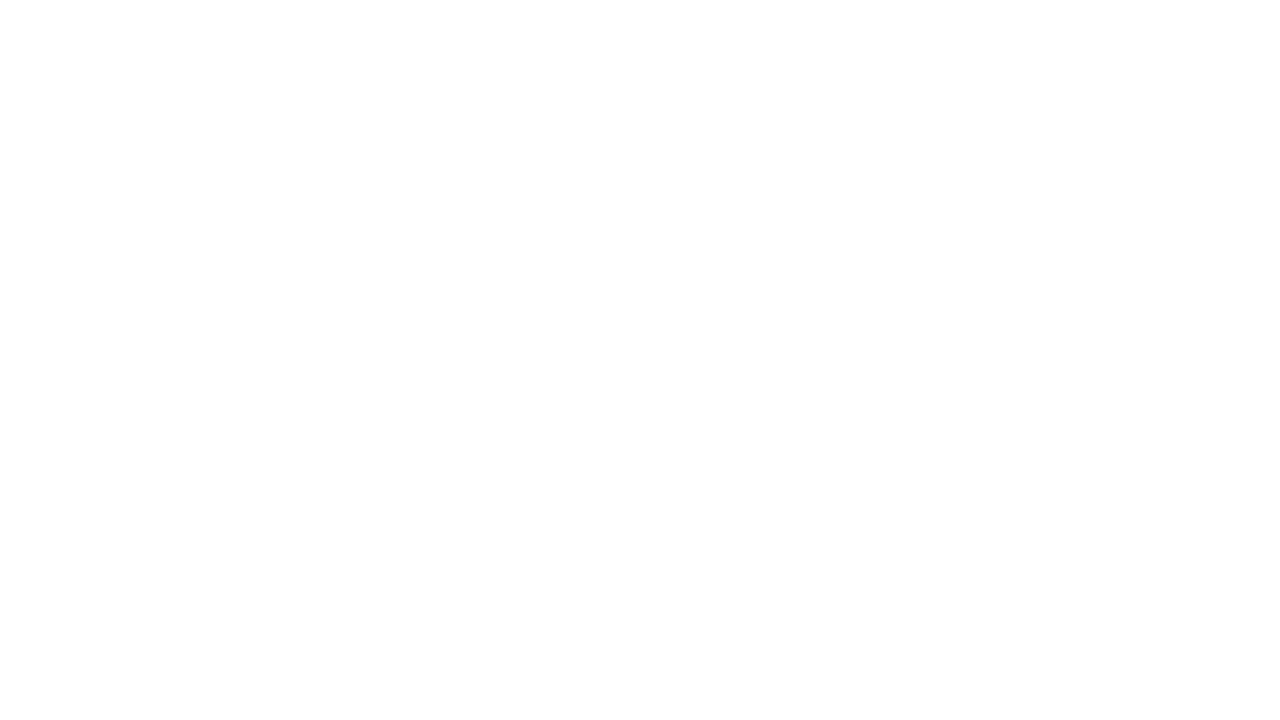

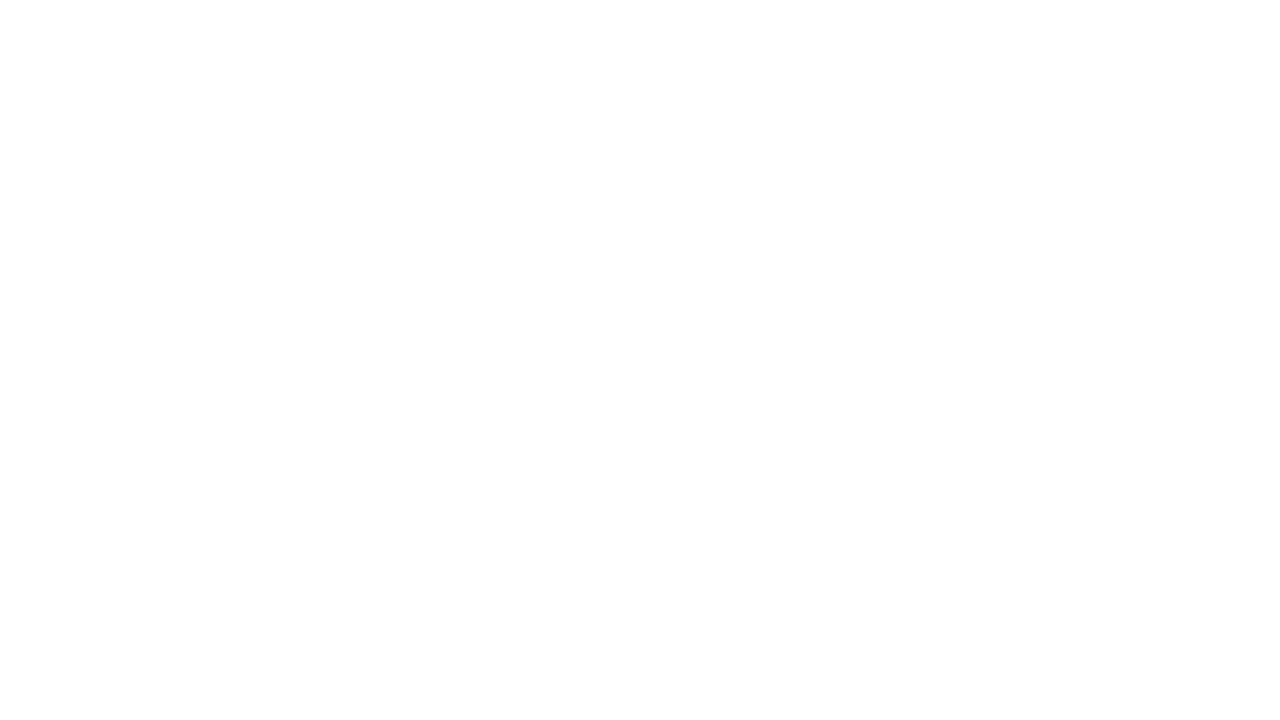